Navigates to W3Schools HTML tables page and verifies the presence and structure of the example customers table by checking rows and columns exist.

Starting URL: https://www.w3schools.com/html/html_tables.asp

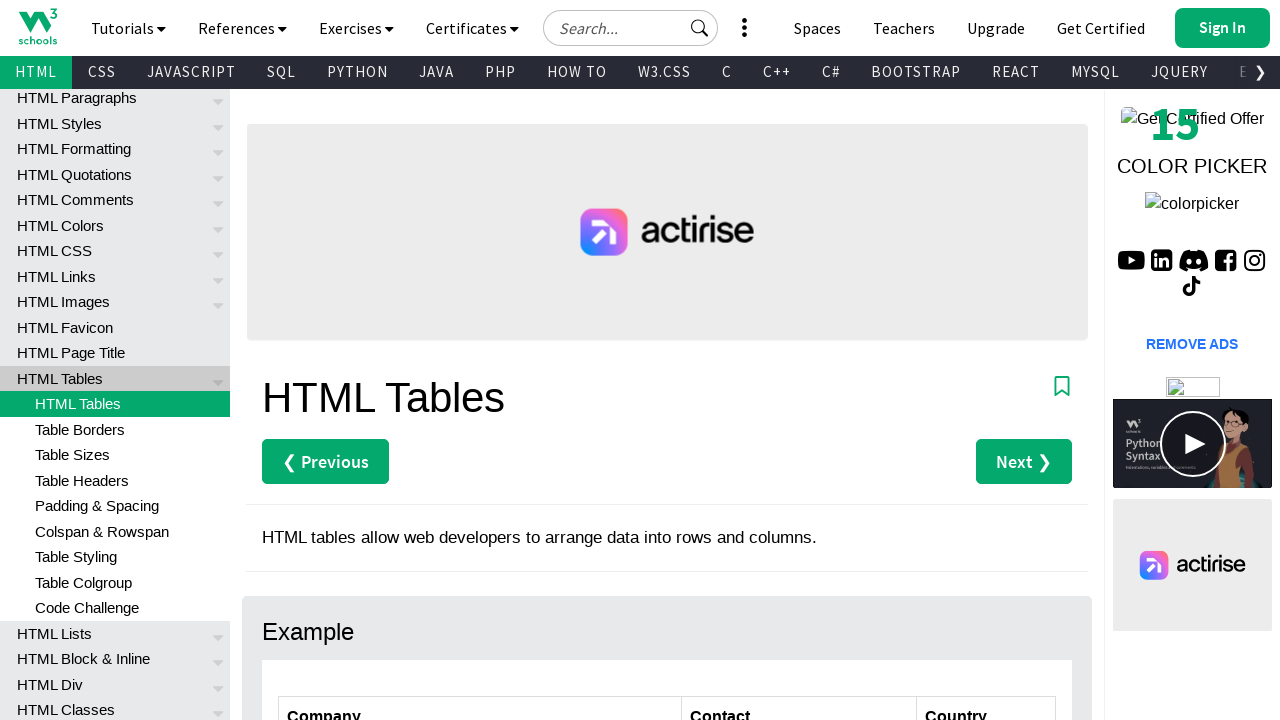

Navigated to W3Schools HTML tables page
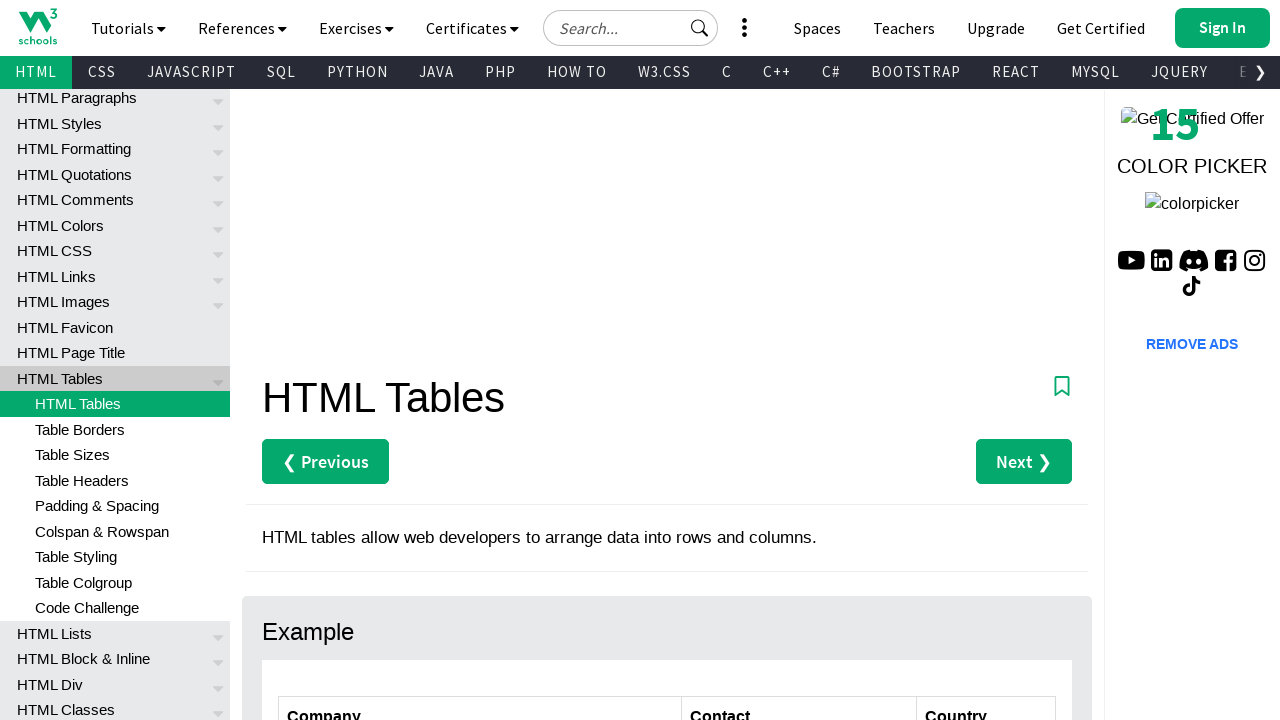

Customers table with id 'customers' is visible
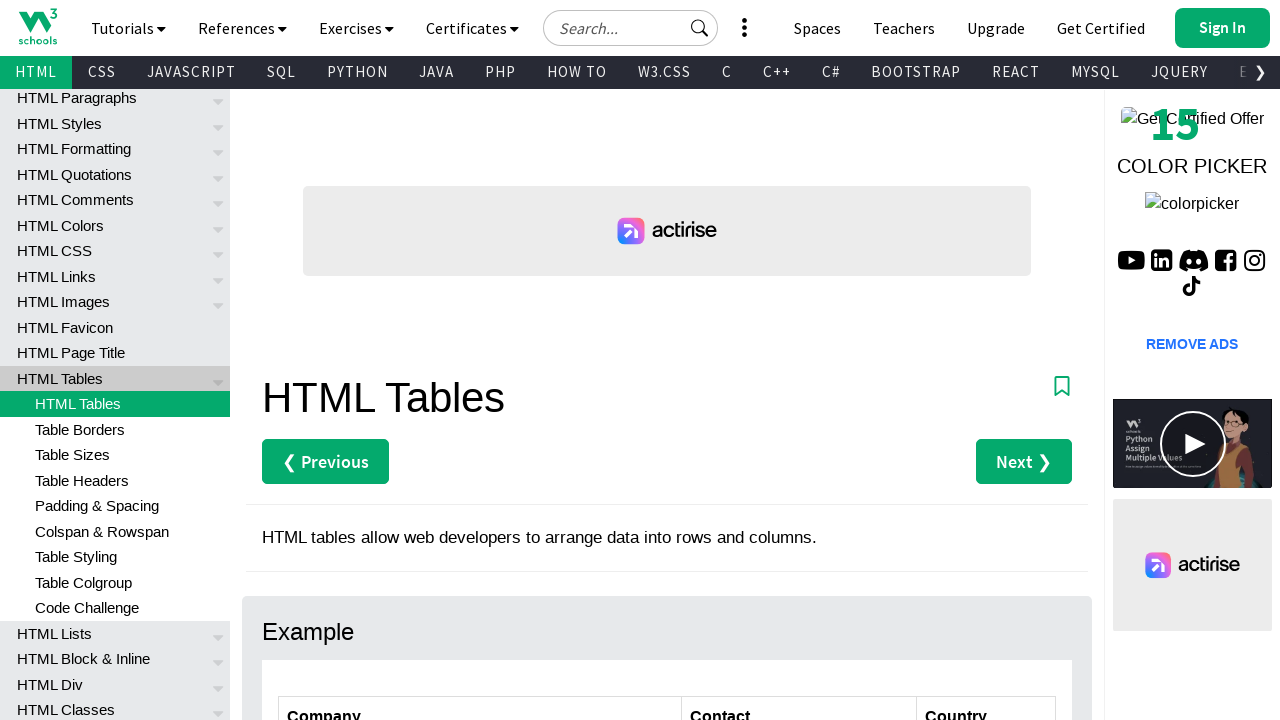

Located 7 table rows in customers table
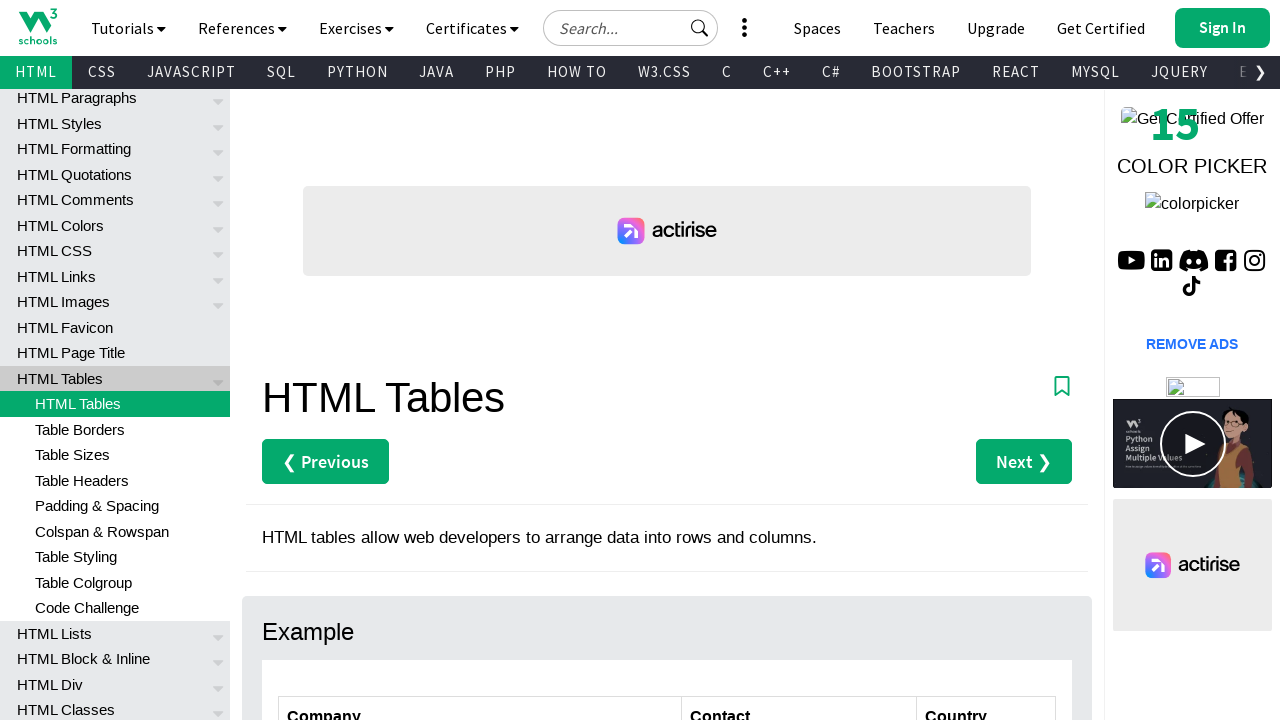

Verified that table has at least one row
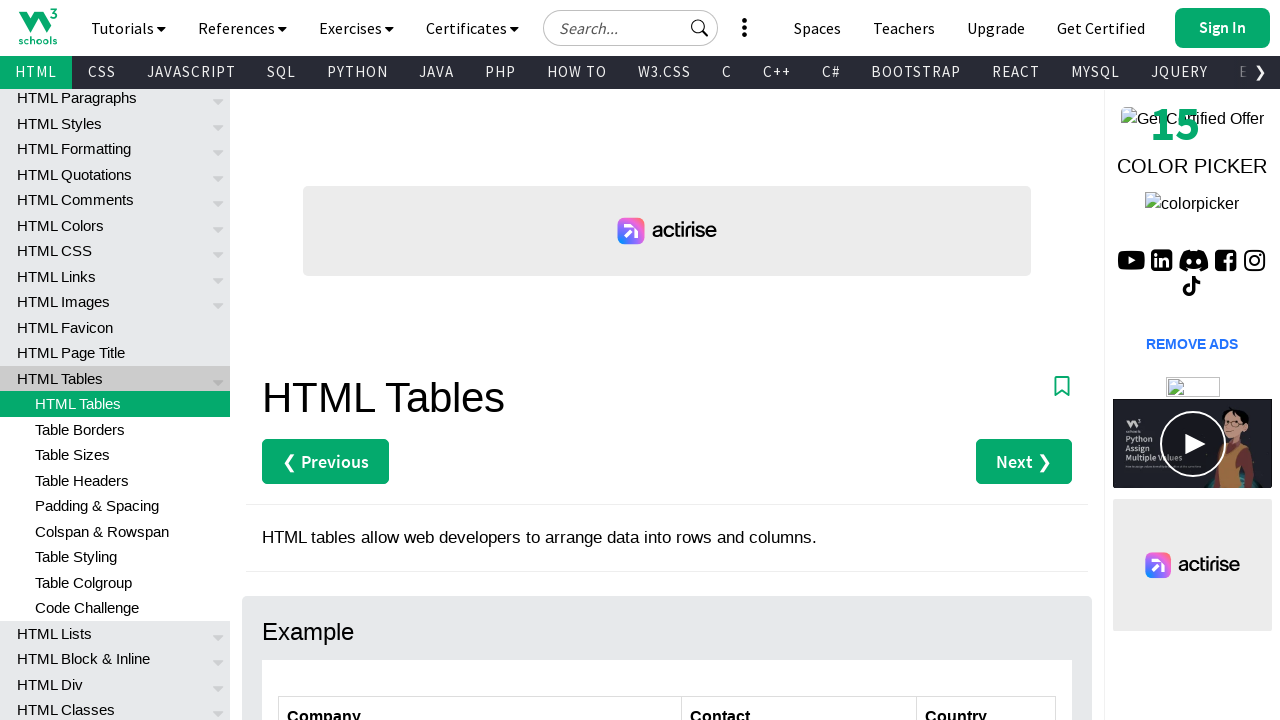

Located 3 table header columns
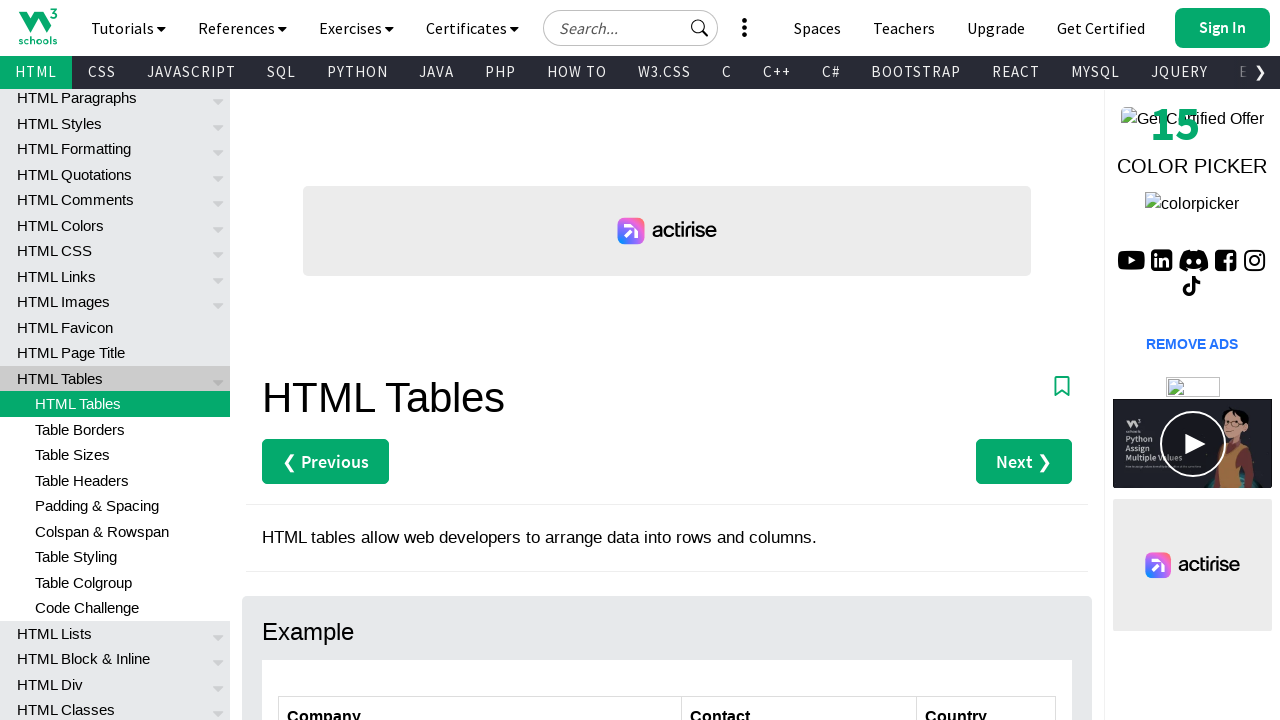

Verified that table has at least one column
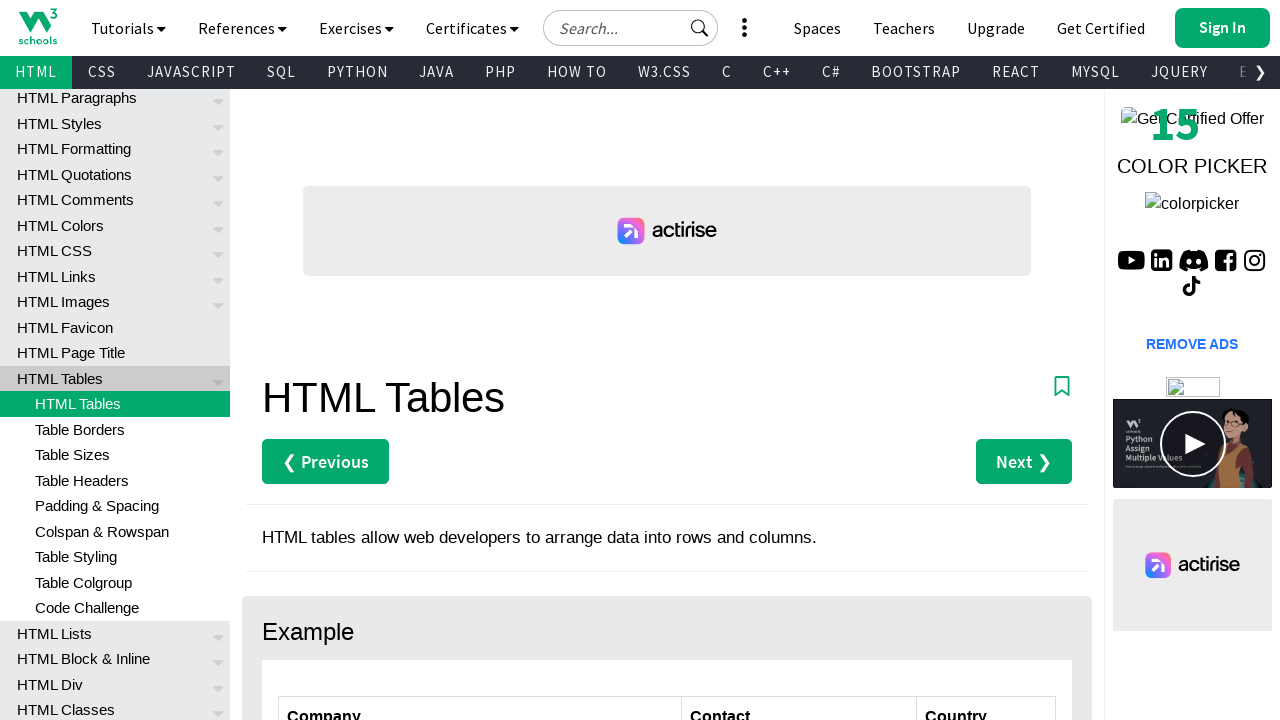

Verified first data cell in table is visible
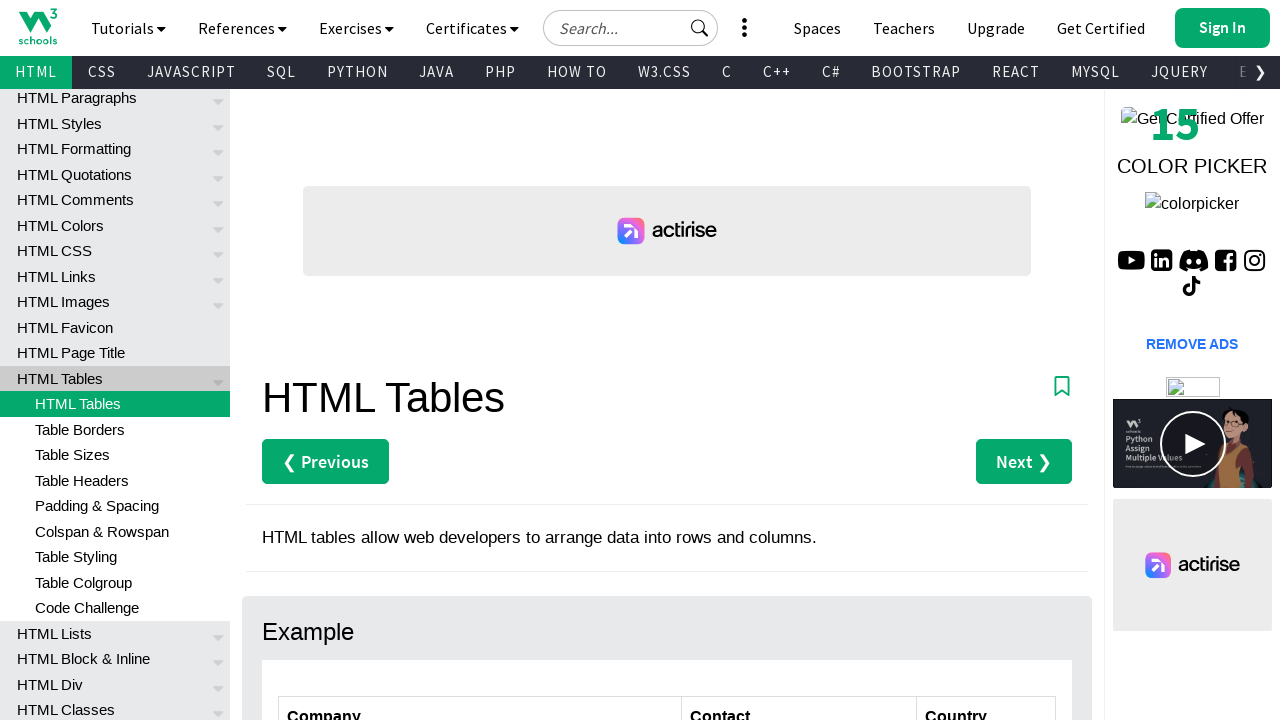

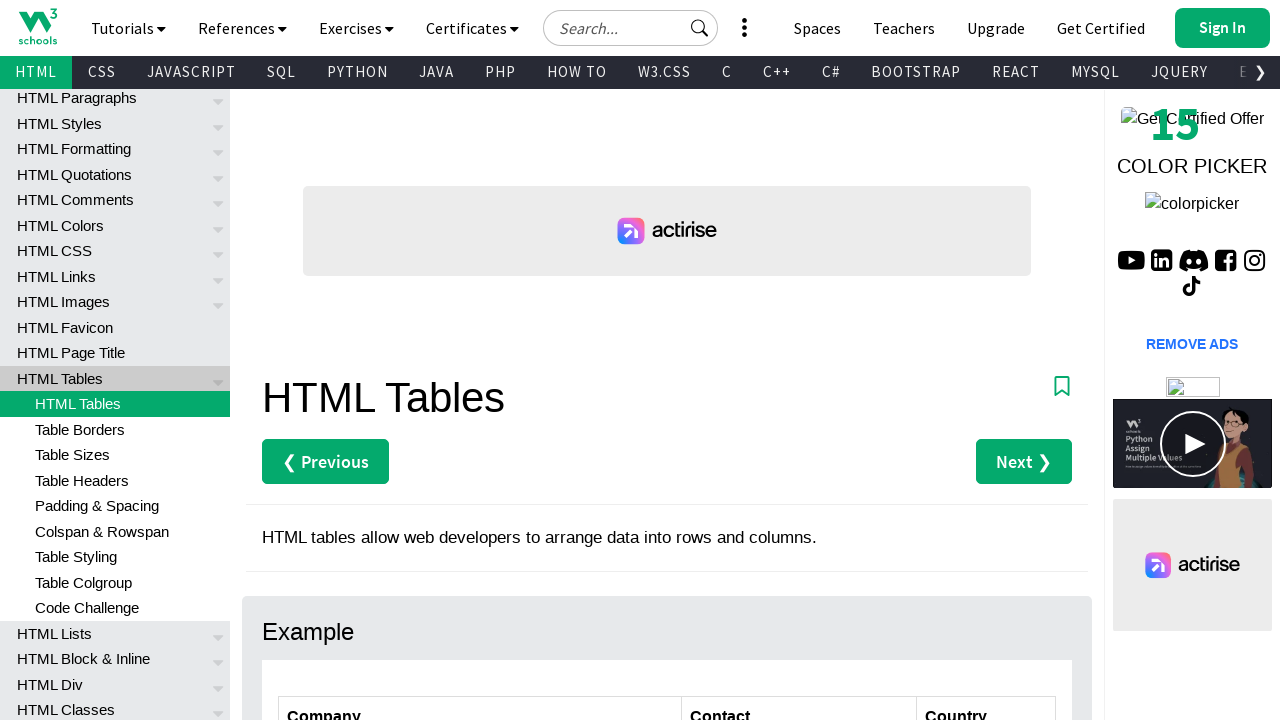